Tests the year dropdown select functionality on a registration form by selecting a year value and verifying the available options

Starting URL: http://demo.automationtesting.in/Register.html

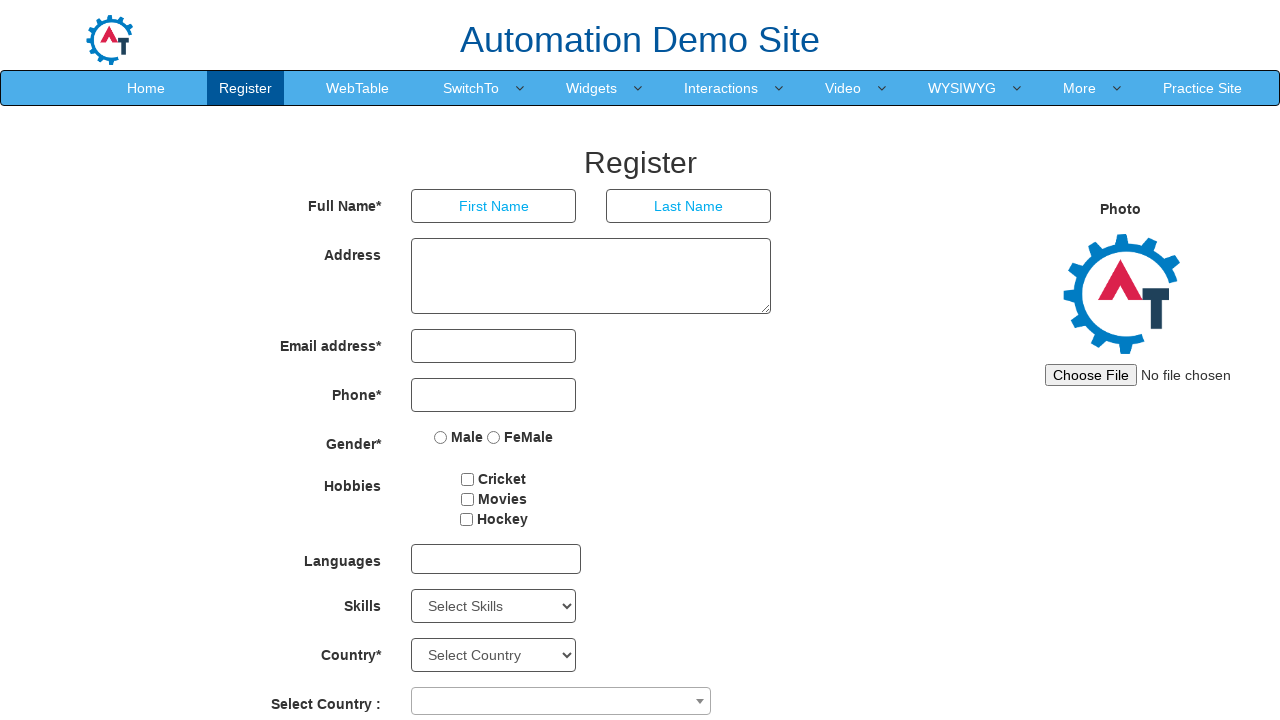

Selected year '1993' from the year dropdown (third select element) on (//select[@type='text'])[3]
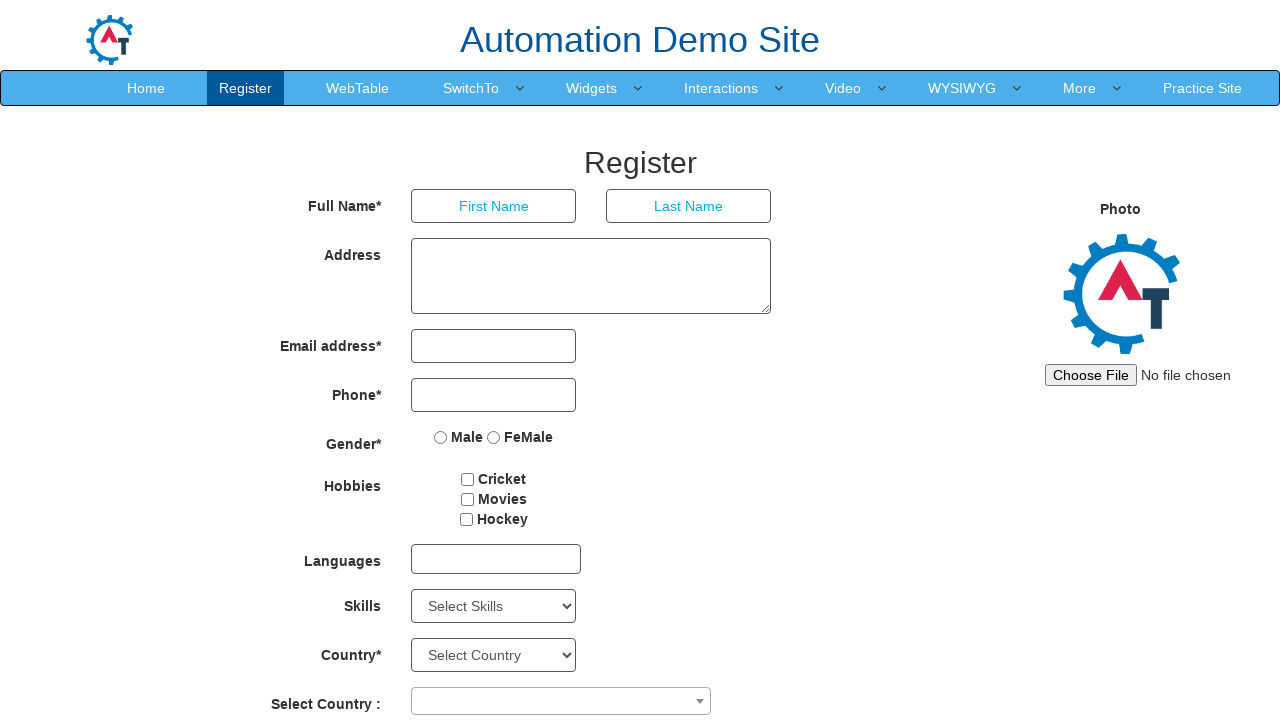

Waited 500ms for year selection to be applied
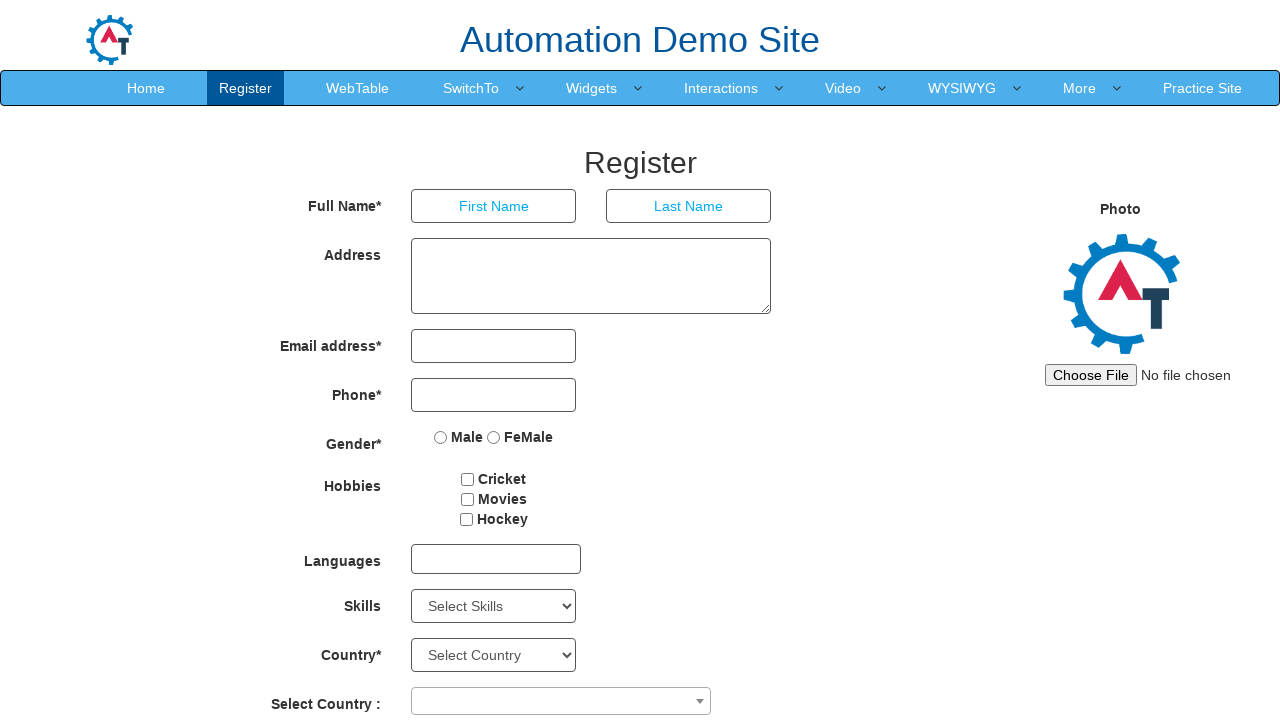

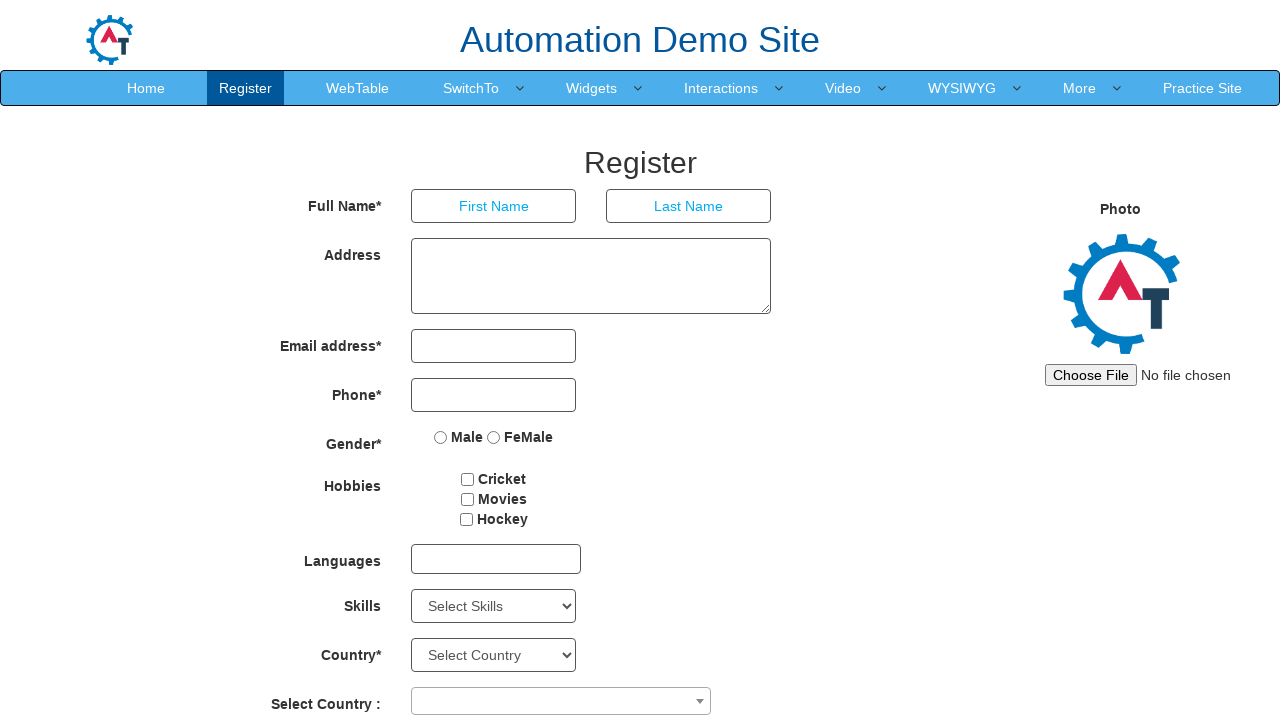